Tests confirmation alert handling by clicking a button that triggers a confirmation dialog and accepting it

Starting URL: https://www.hyrtutorials.com/p/alertsdemo.html

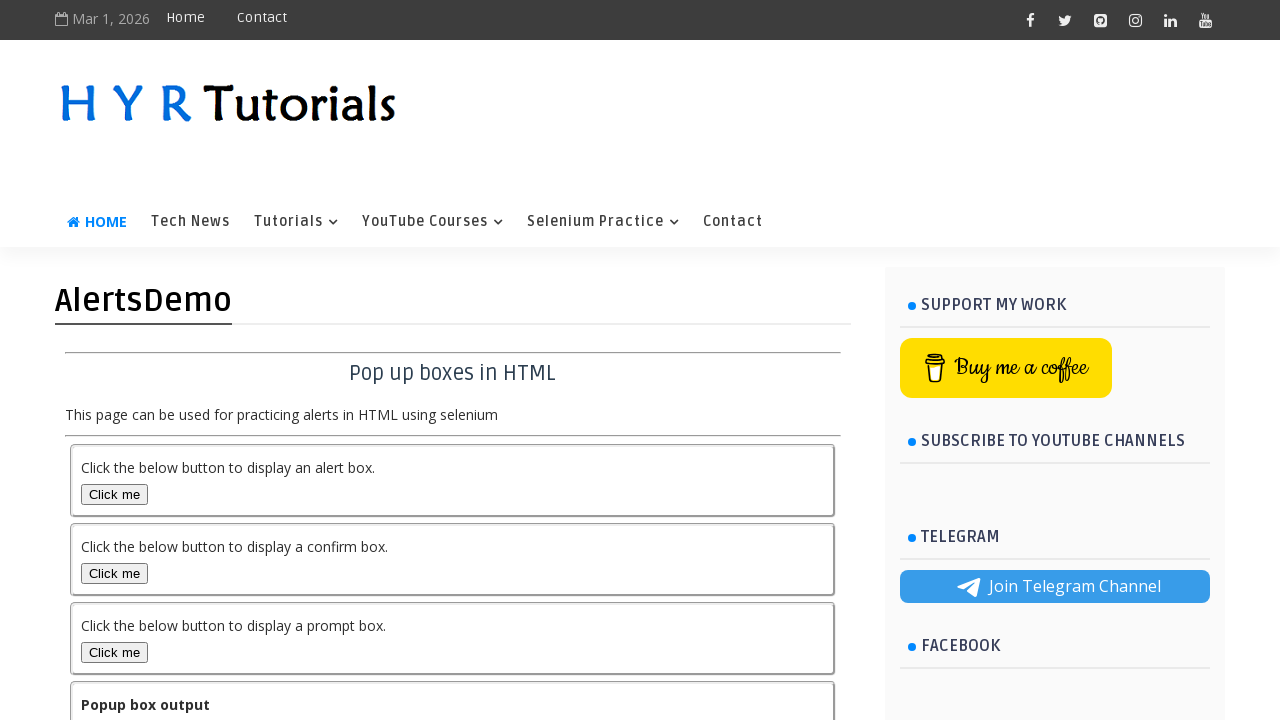

Set up dialog handler to accept confirmation alerts
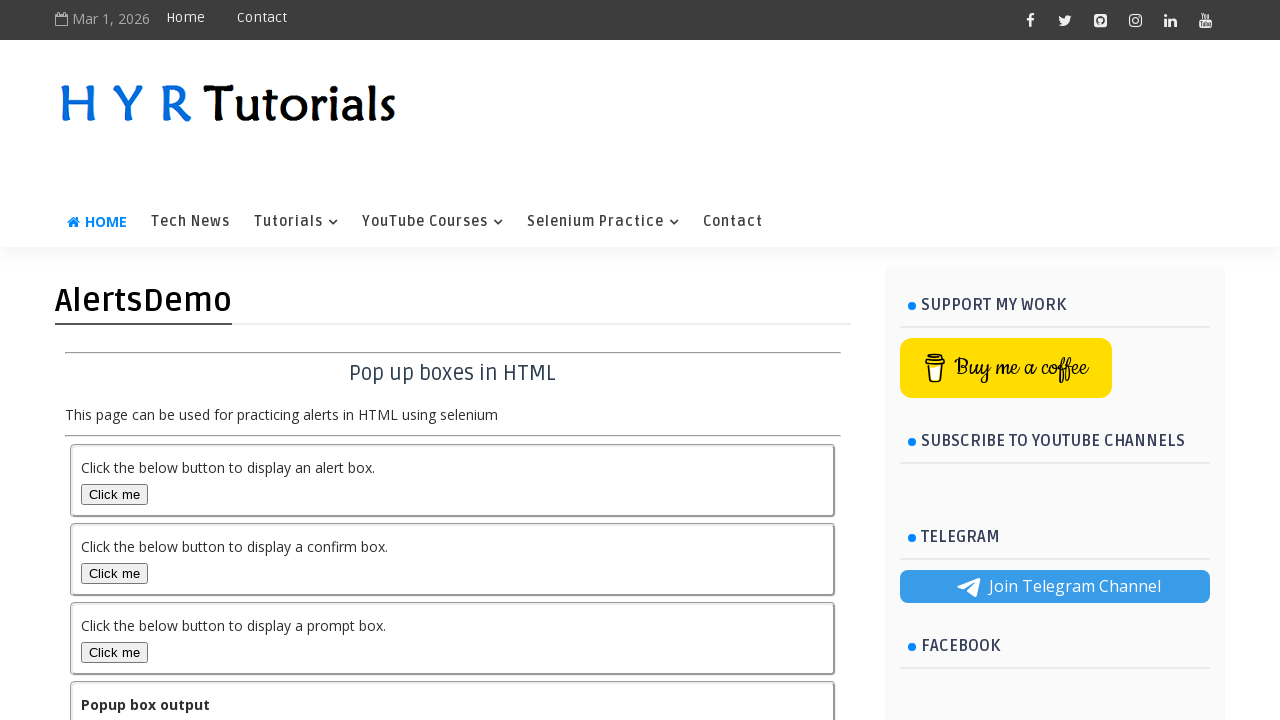

Clicked confirmation alert button at (114, 573) on button#confirmBox
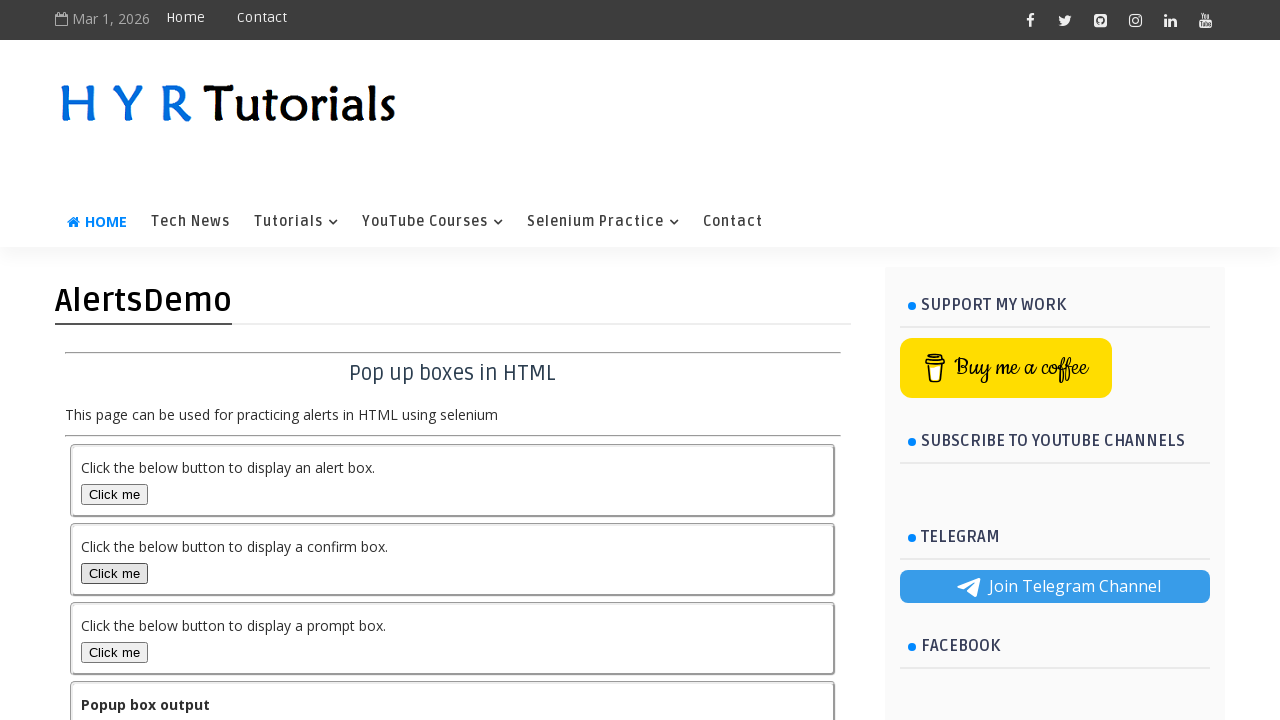

Confirmation alert accepted and output updated
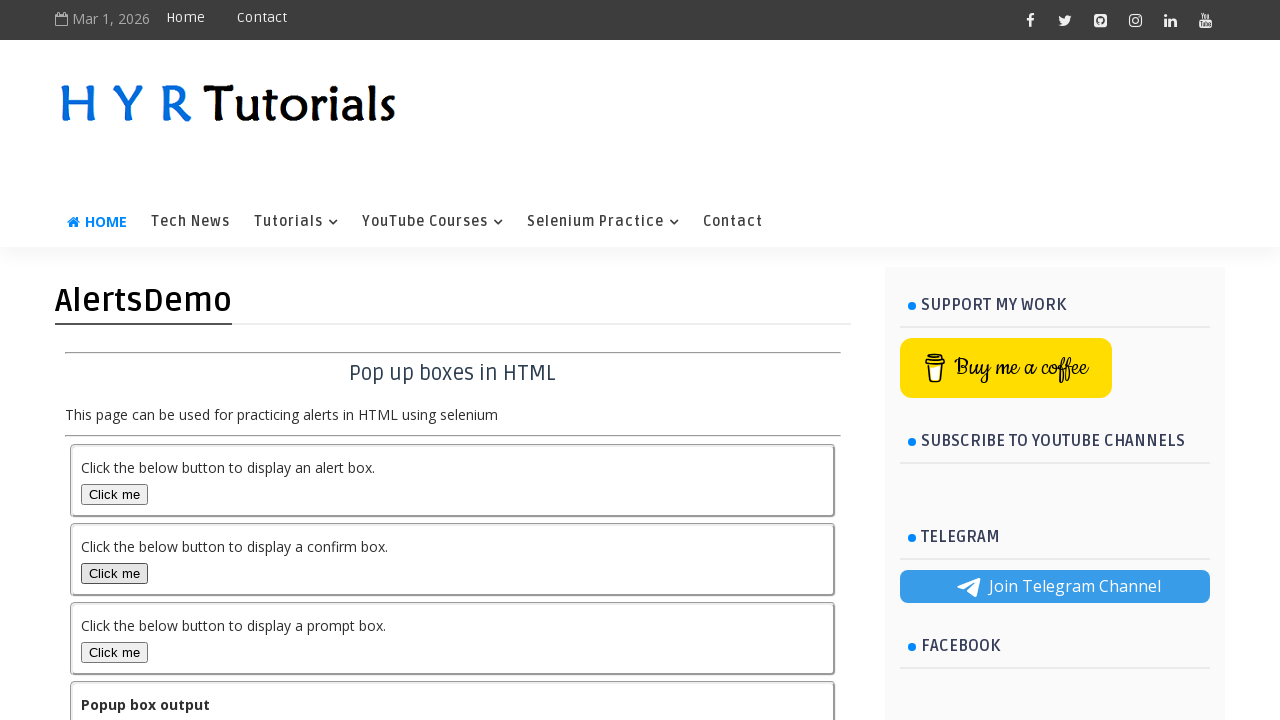

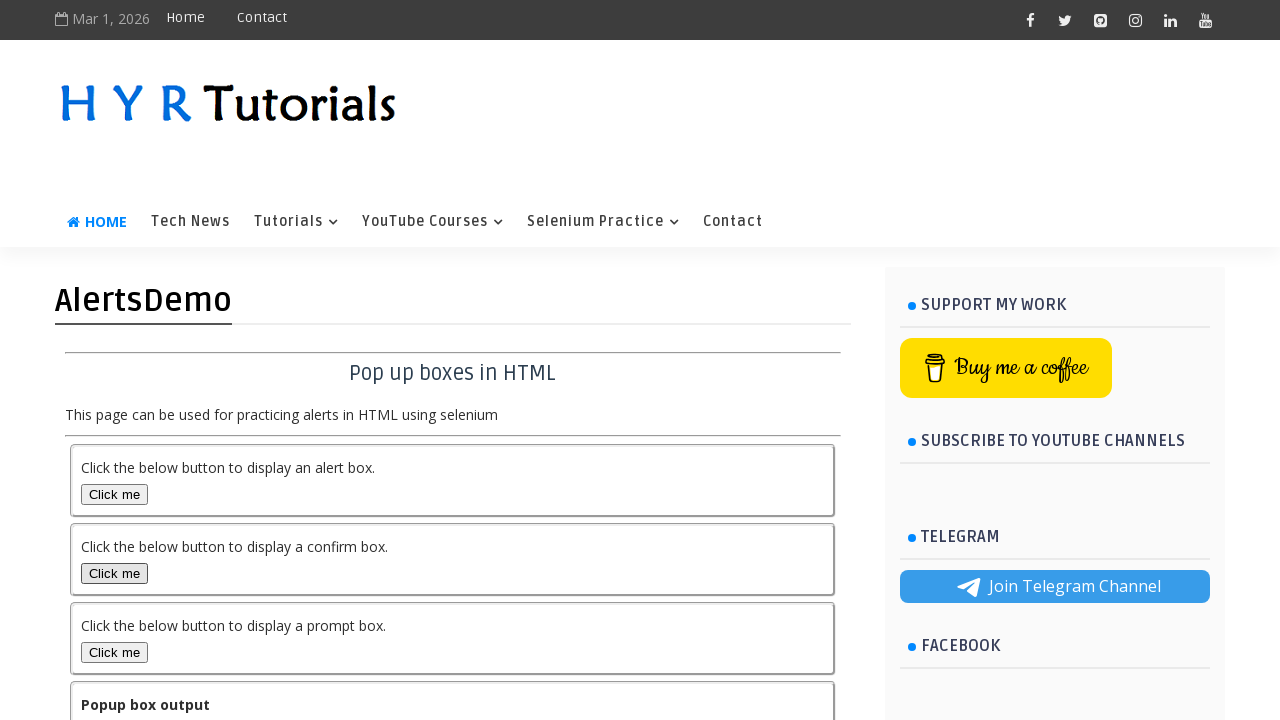